Tests the text input functionality by entering text into an input field, clicking a button, and verifying the button text updates to match the input.

Starting URL: http://www.uitestingplayground.com/textinput

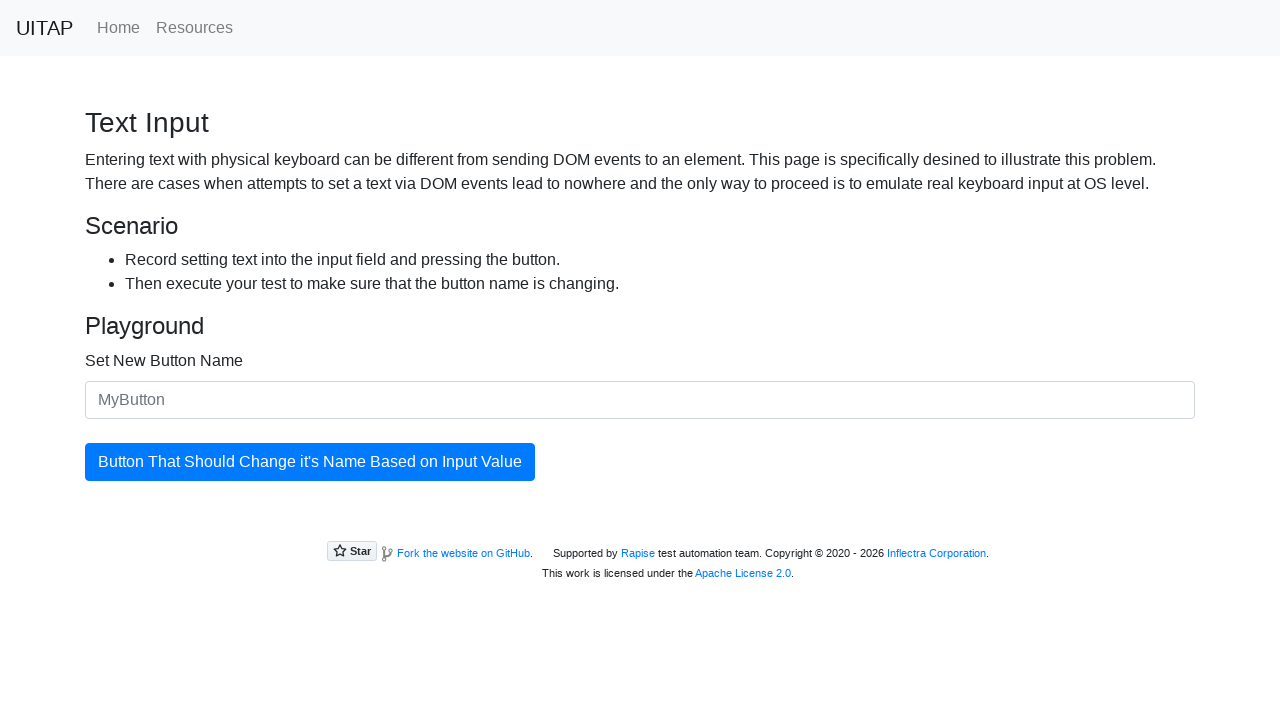

Filled input field with 'The Best Button' on #newButtonName
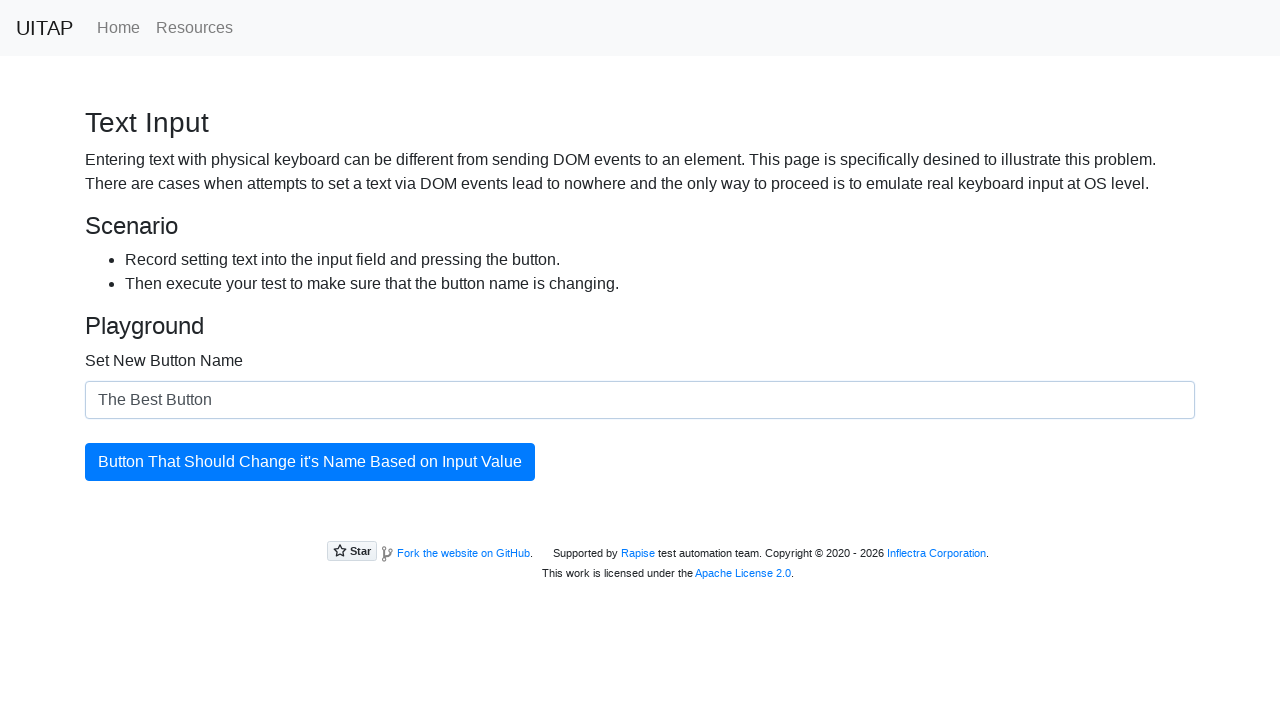

Clicked the updating button at (310, 462) on #updatingButton
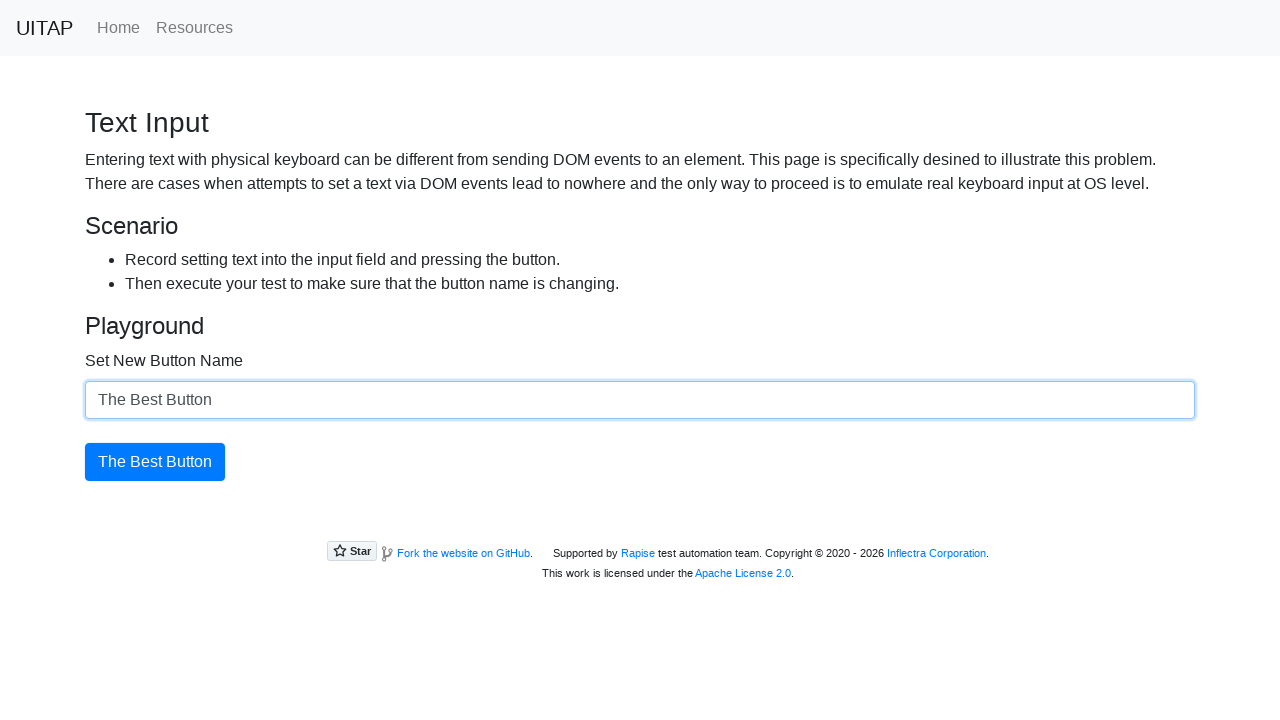

Verified button text updated to 'The Best Button'
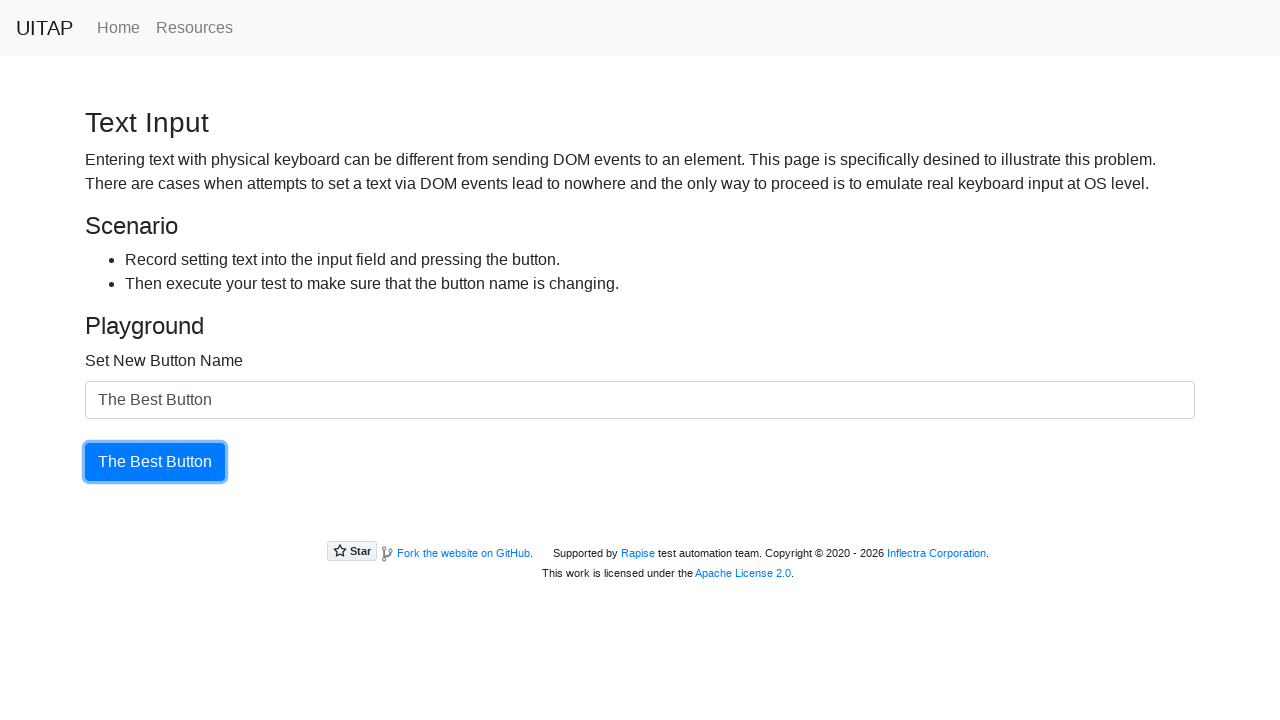

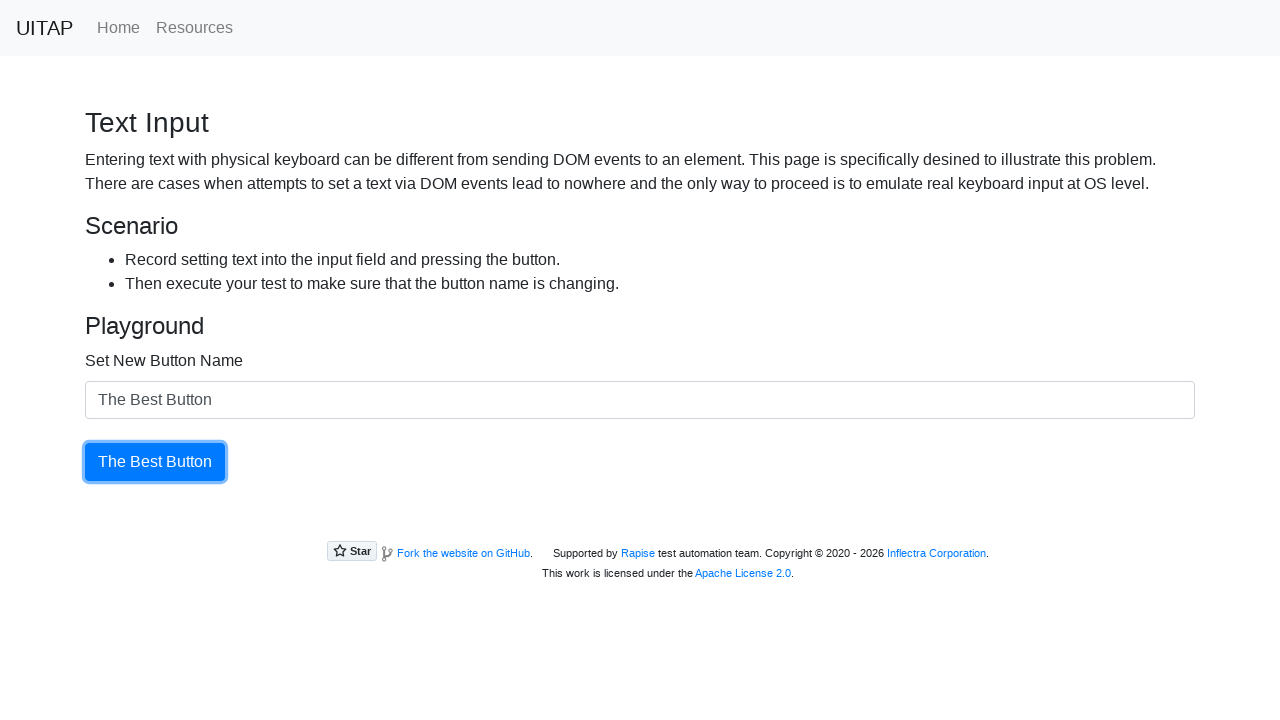